Tests auto-complete functionality by typing a letter, navigating with arrow keys, and selecting an option with Enter key

Starting URL: https://demoqa.com/auto-complete

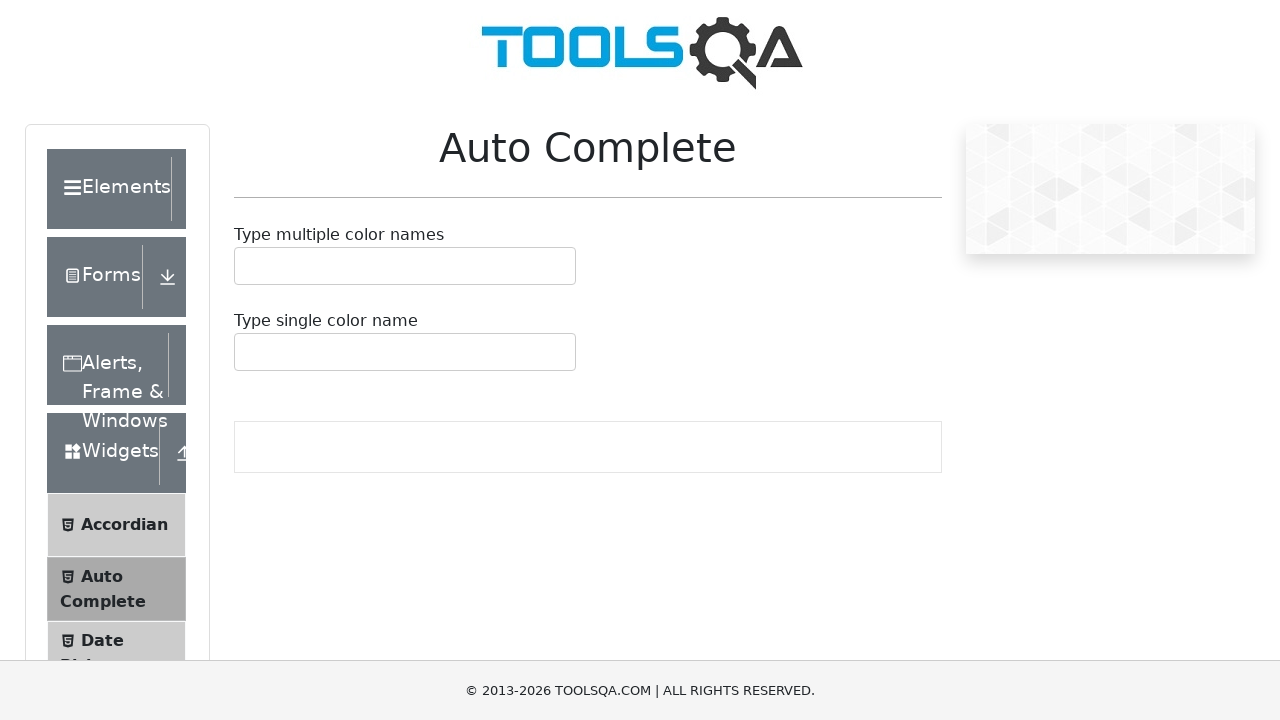

Navigated to auto-complete demo page
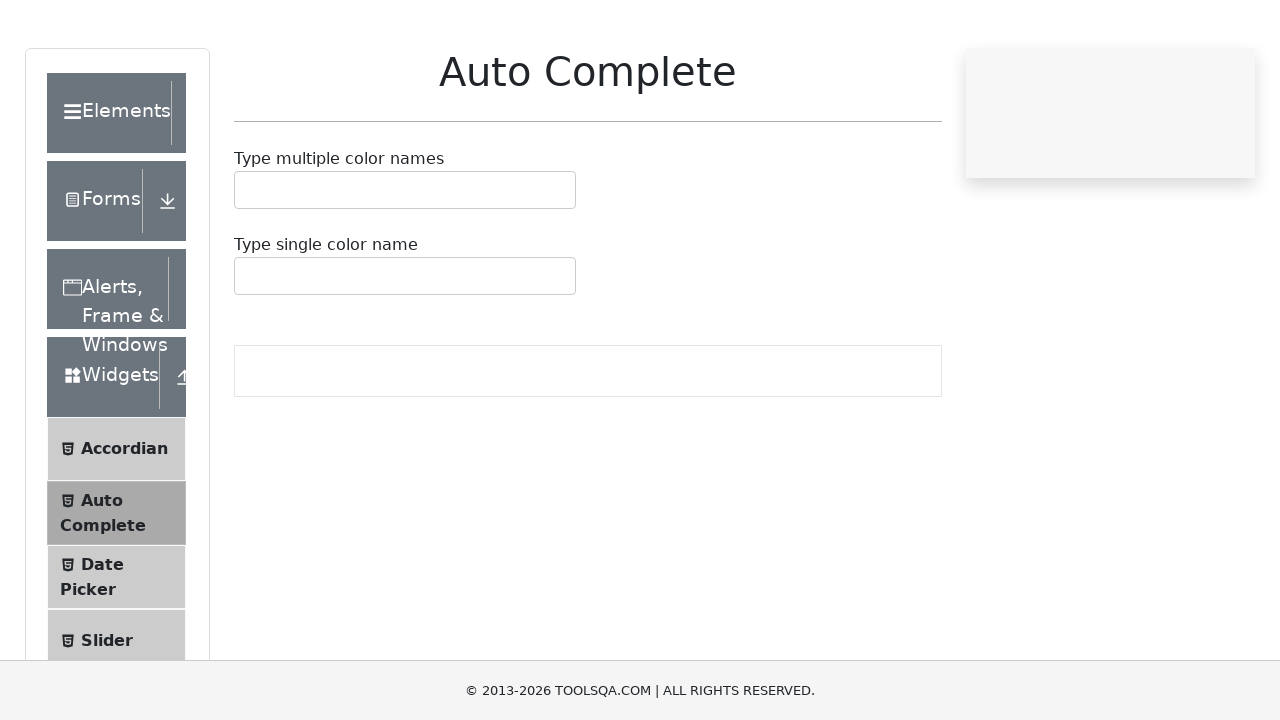

Clicked on auto-complete input field at (405, 266) on #autoCompleteMultipleContainer
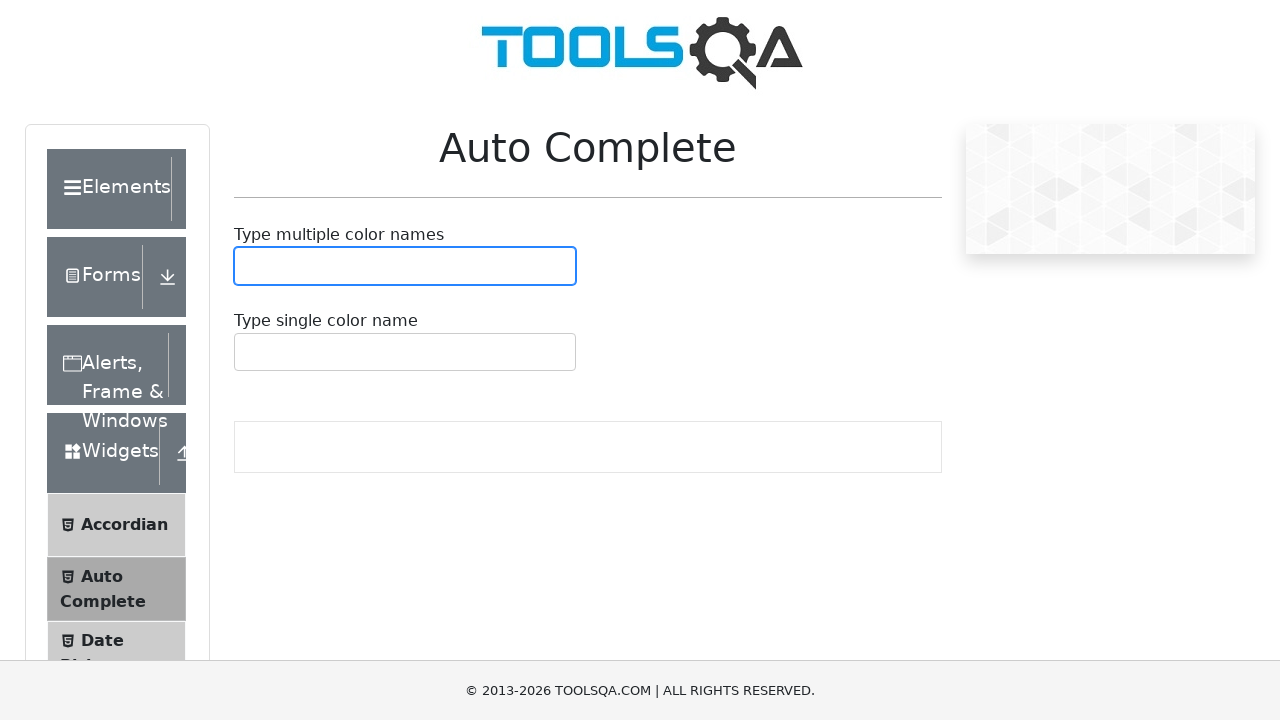

Typed letter 'b' to trigger auto-complete suggestions on #autoCompleteMultipleContainer
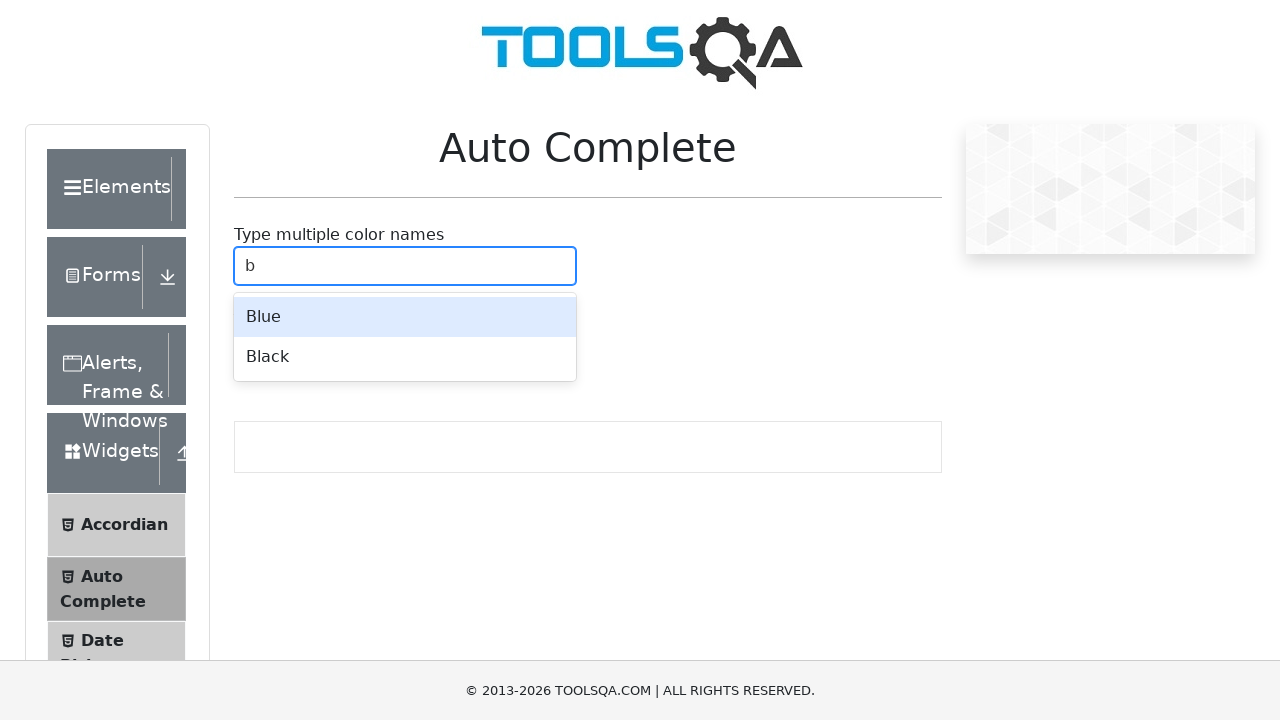

Waited 3 seconds for auto-complete suggestions to appear
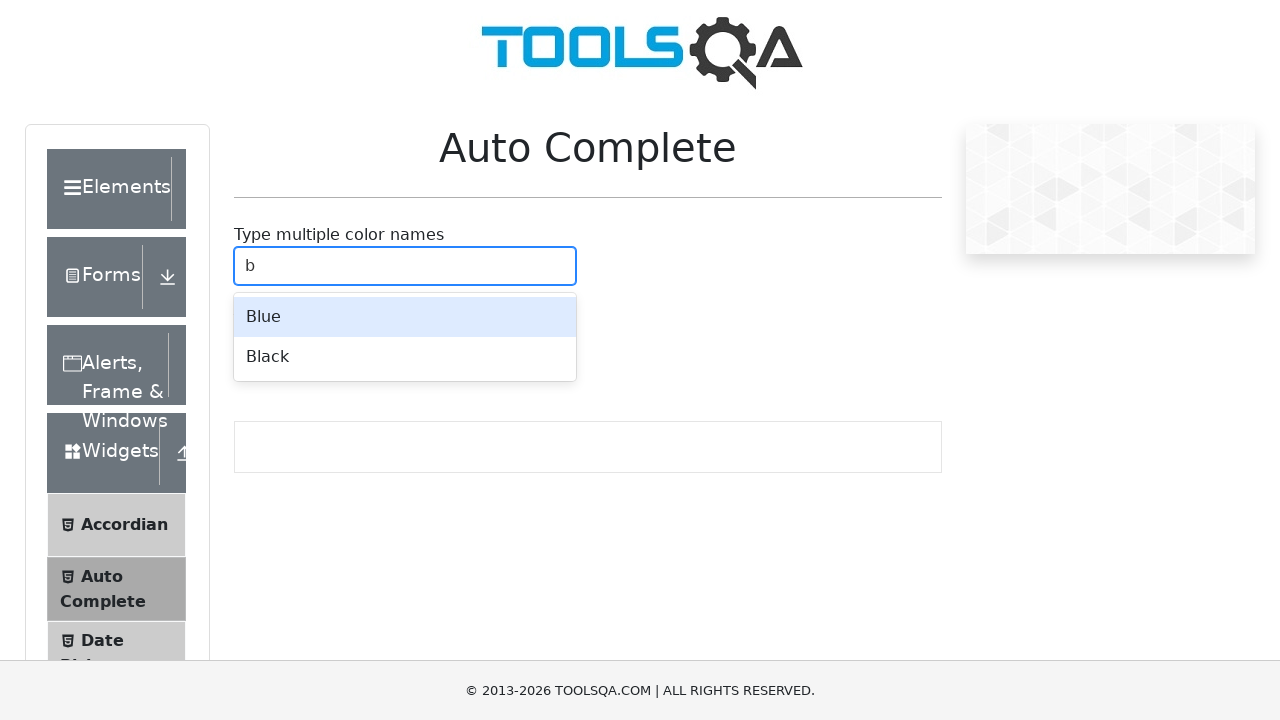

Pressed ArrowDown to navigate to next suggestion on #autoCompleteMultipleContainer
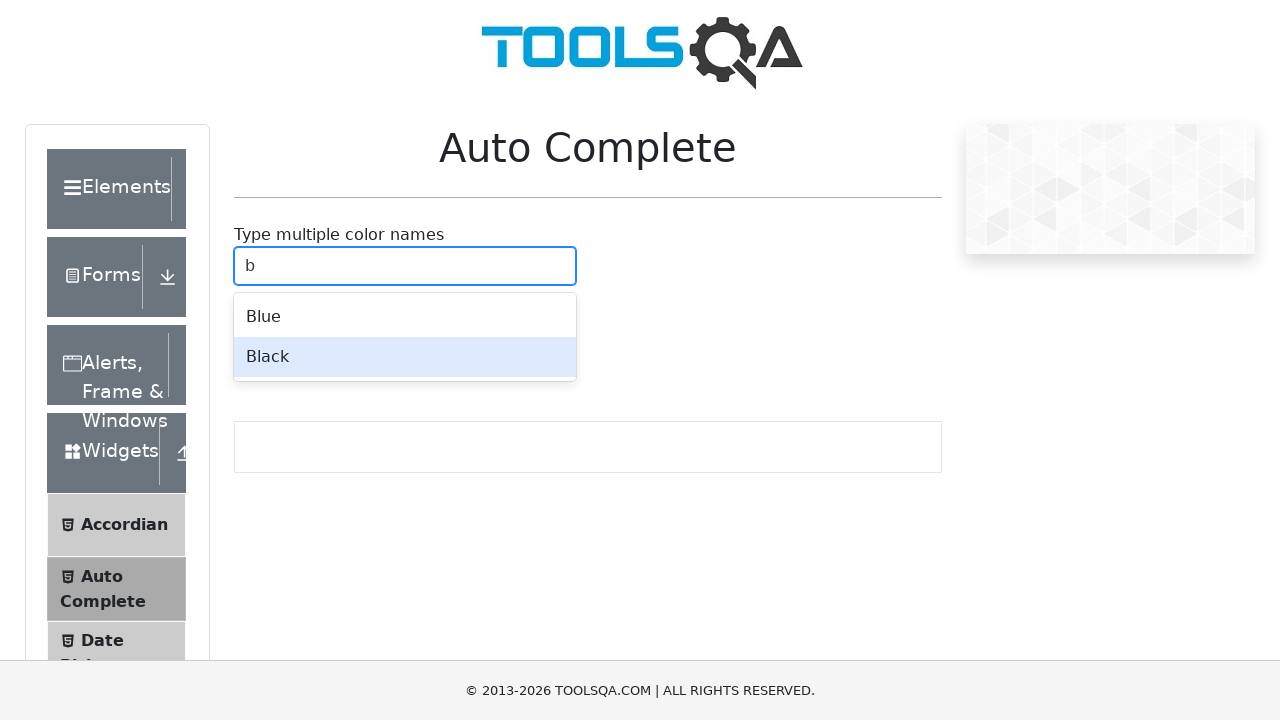

Pressed Enter to select the highlighted auto-complete option on #autoCompleteMultipleContainer
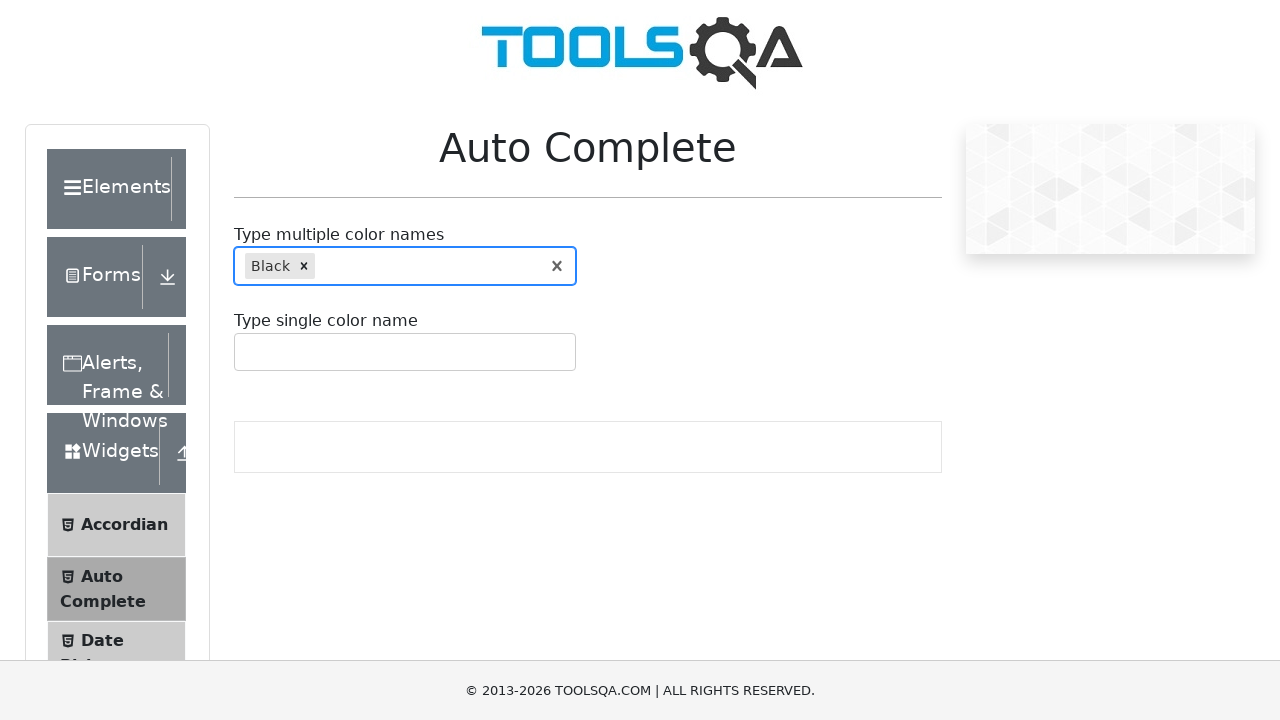

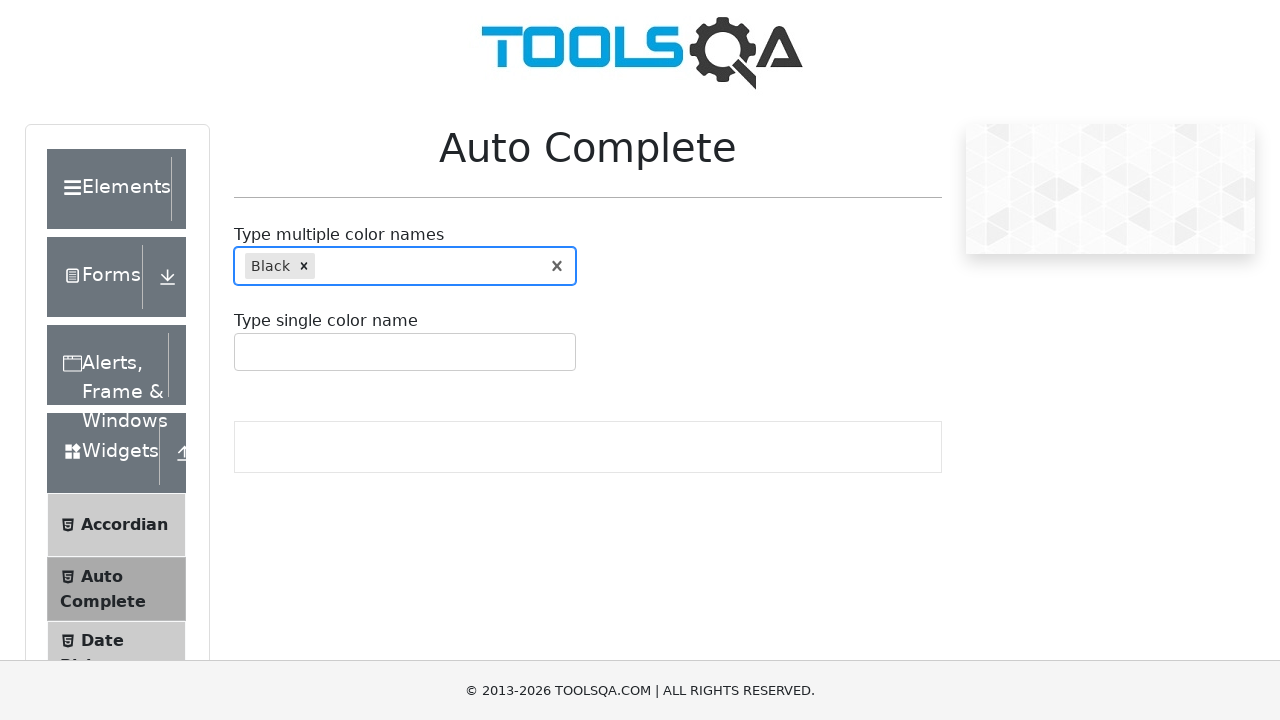